Tests window handling using reusable method approach - clicks a link that opens a new tab, switches to it, and verifies the page title

Starting URL: https://the-internet.herokuapp.com/windows

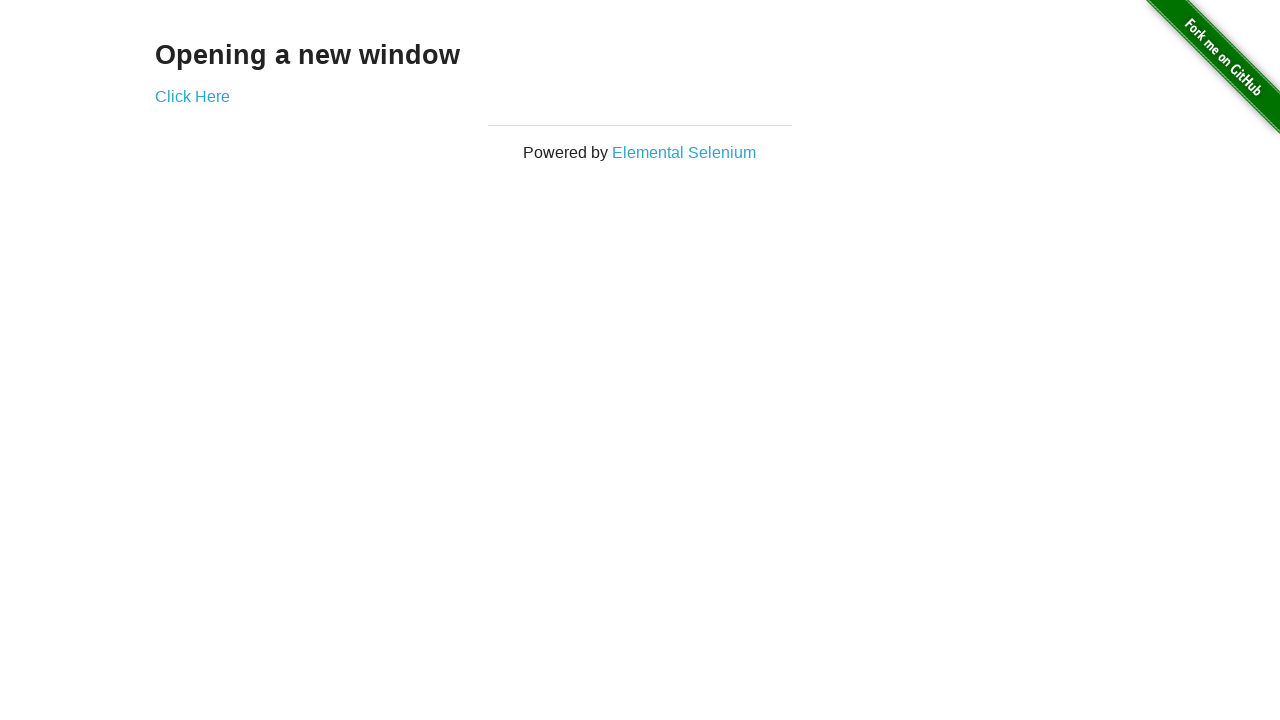

Clicked 'Click Here' link to open new tab at (192, 96) on xpath=//*[text()='Click Here']
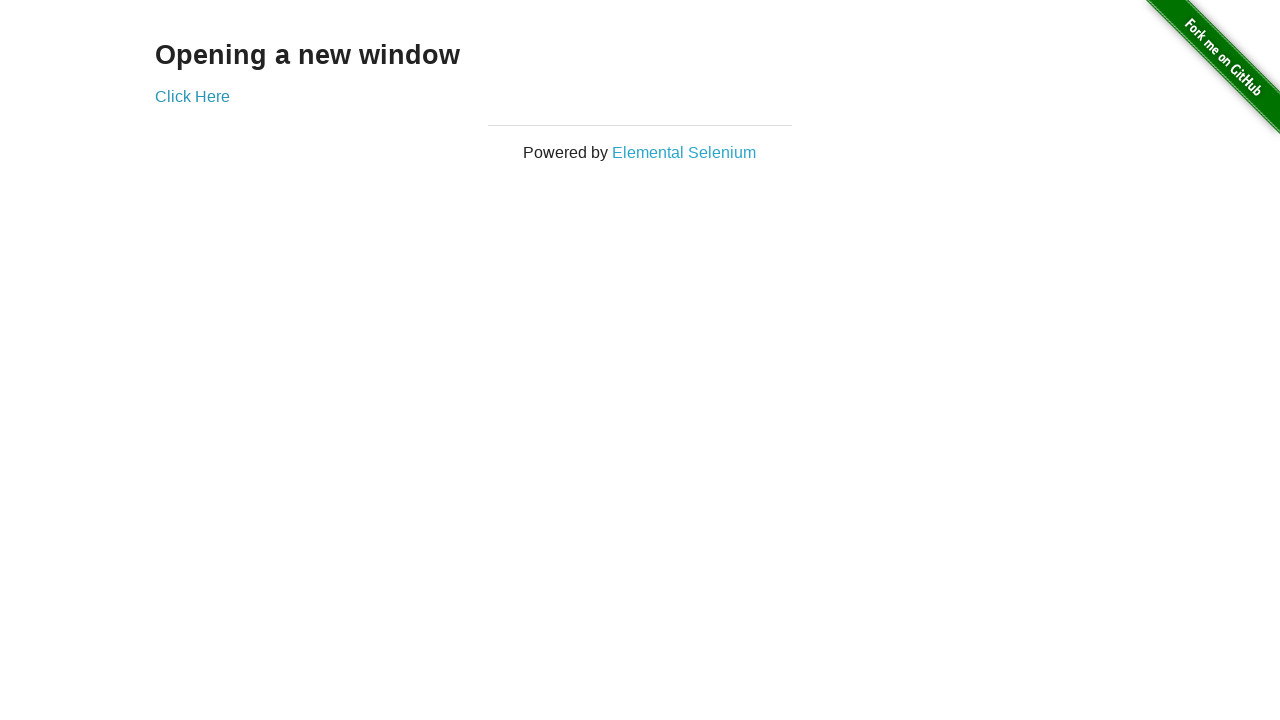

Captured new page object from opened tab
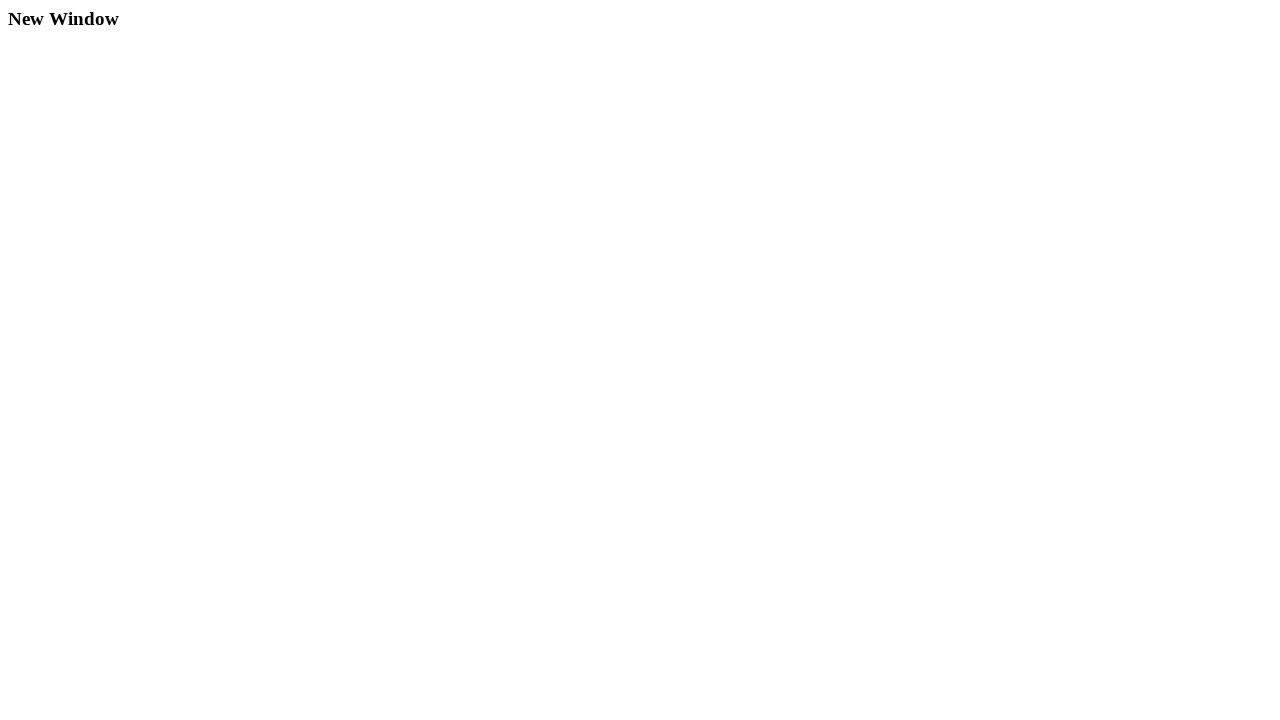

New page finished loading
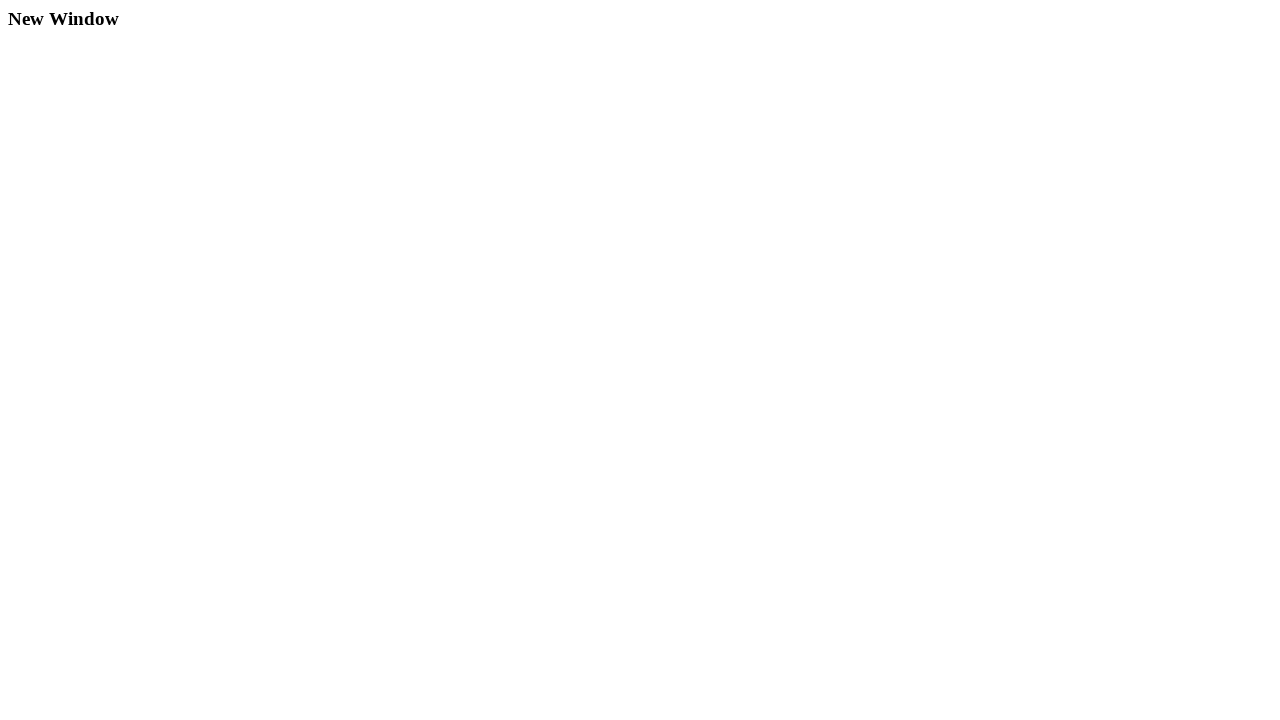

Retrieved new page title: 'New Window'
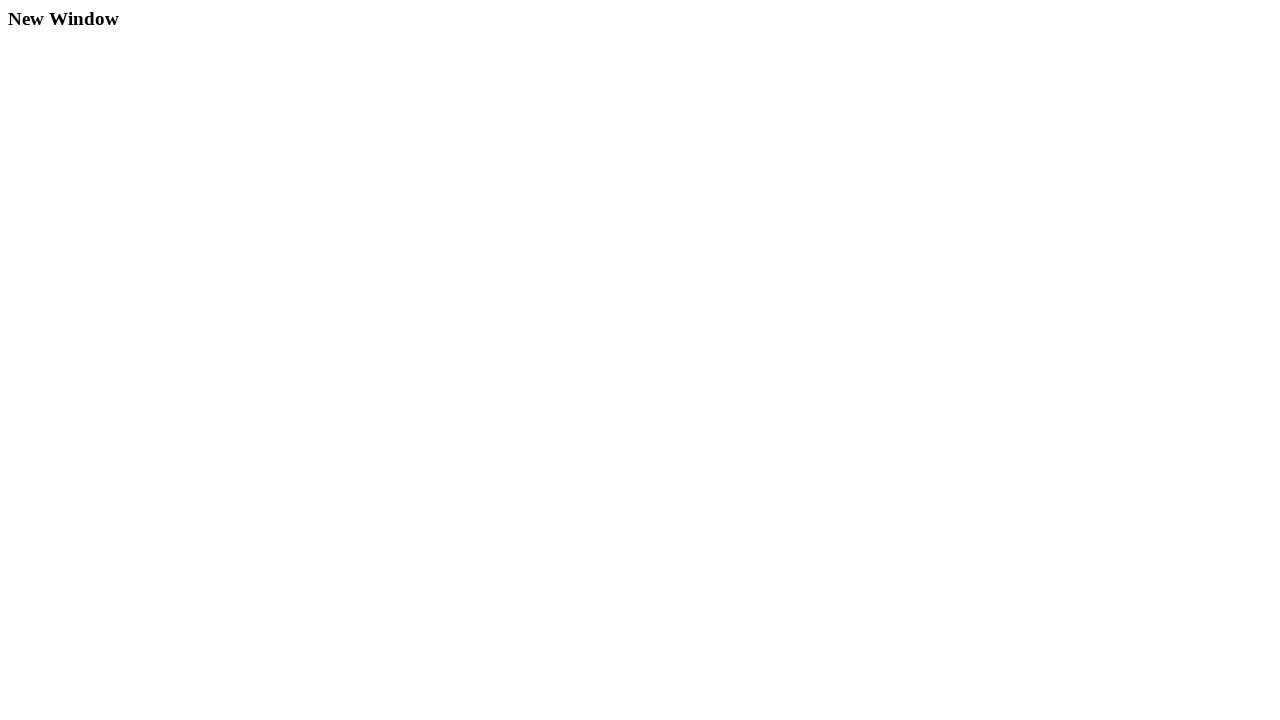

Verified new page title is 'New Window' as expected
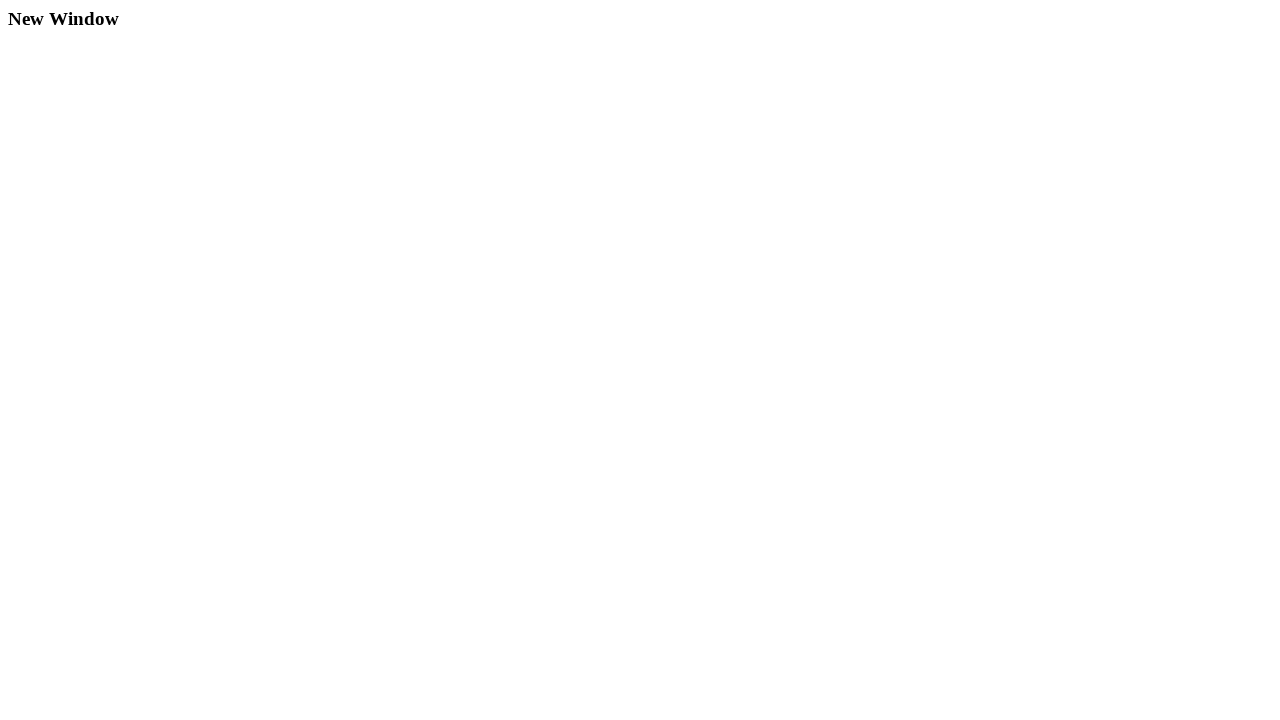

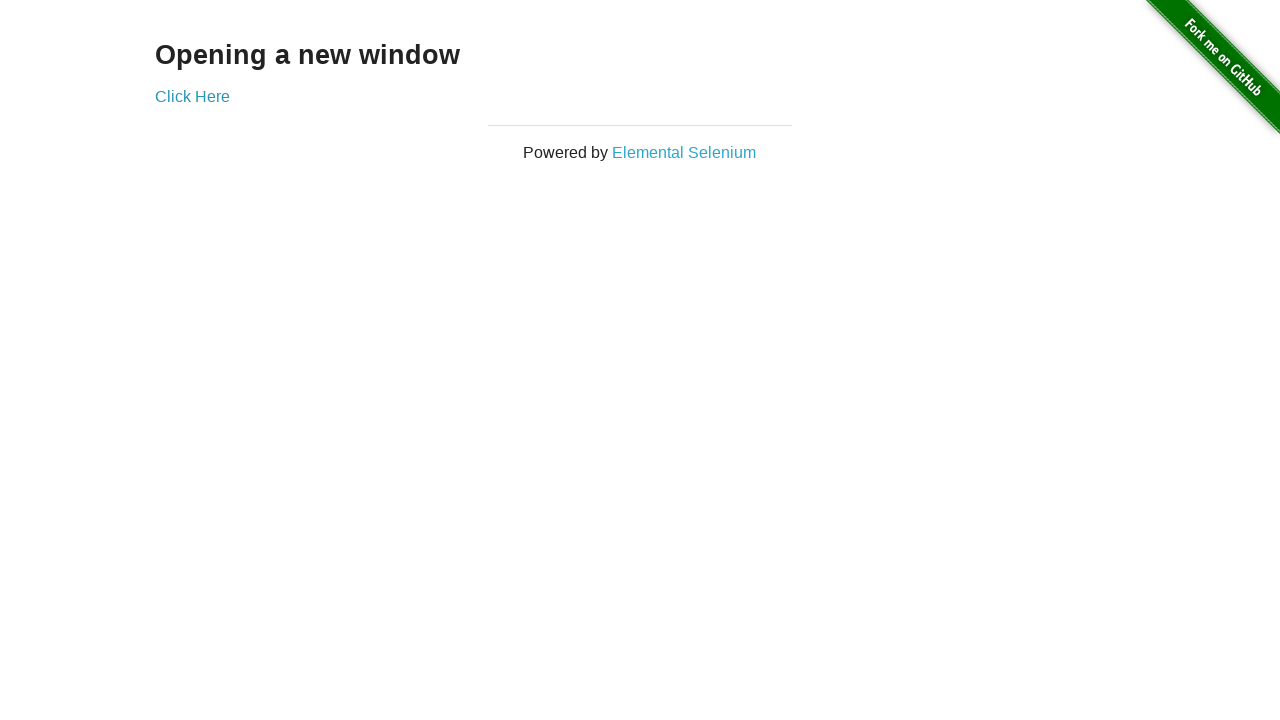